Tests JavaScript alert functionality on W3Schools by clicking a button that triggers an alert and verifying the alert text

Starting URL: https://www.w3schools.com/js/tryit.asp?filename=tryjs_alert

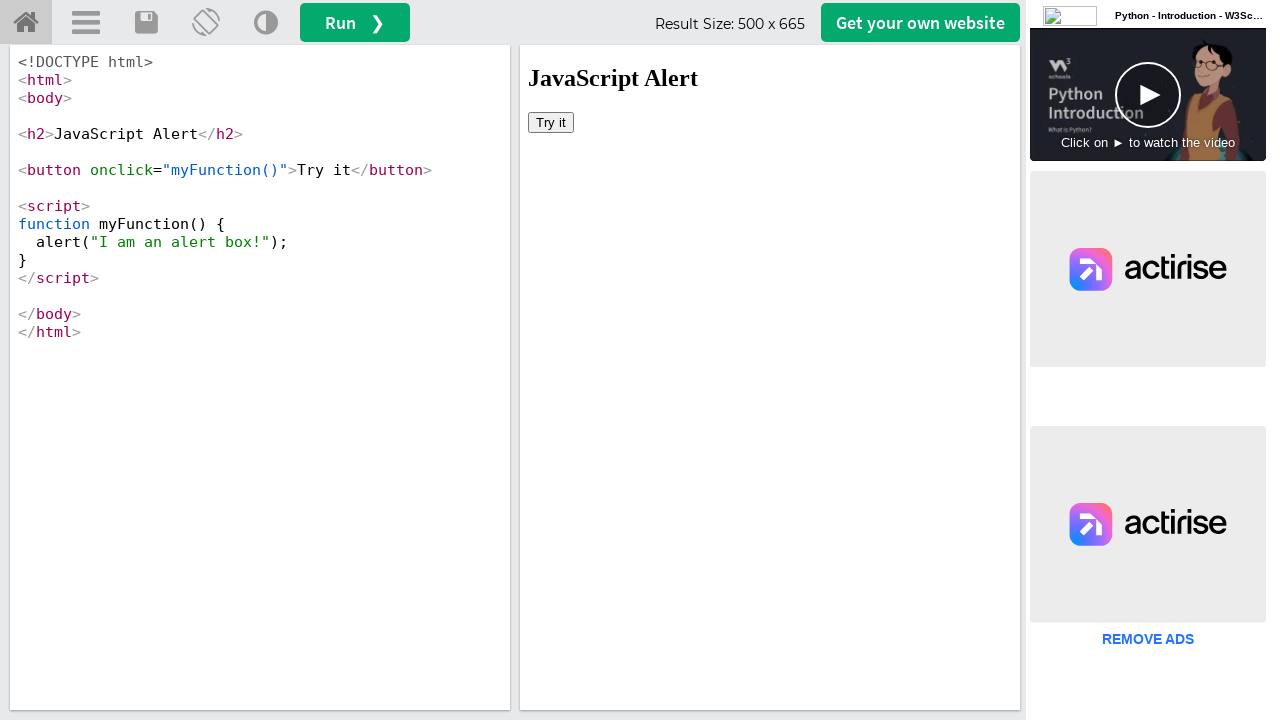

Located iframe with id 'iframeResult'
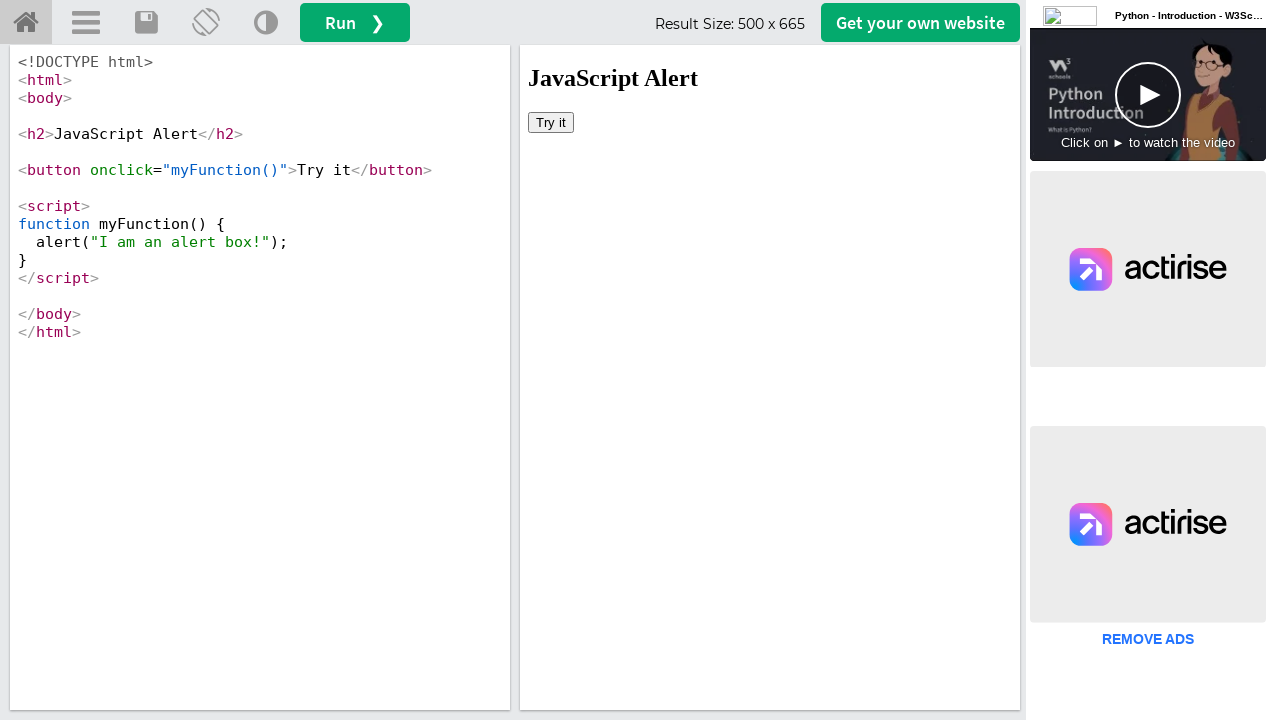

Clicked 'Try it' button in iframe at (551, 122) on #iframeResult >> internal:control=enter-frame >> xpath=//*[text()='Try it']
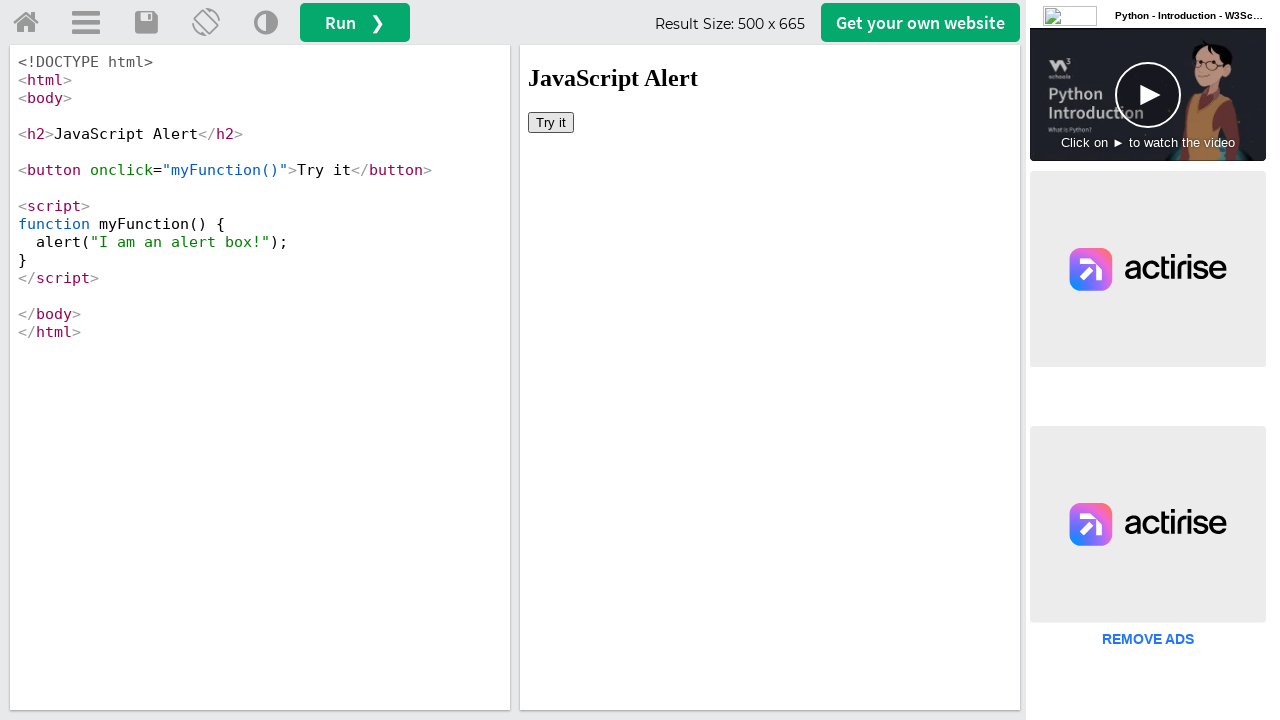

Set up dialog handler to accept alerts with expected message
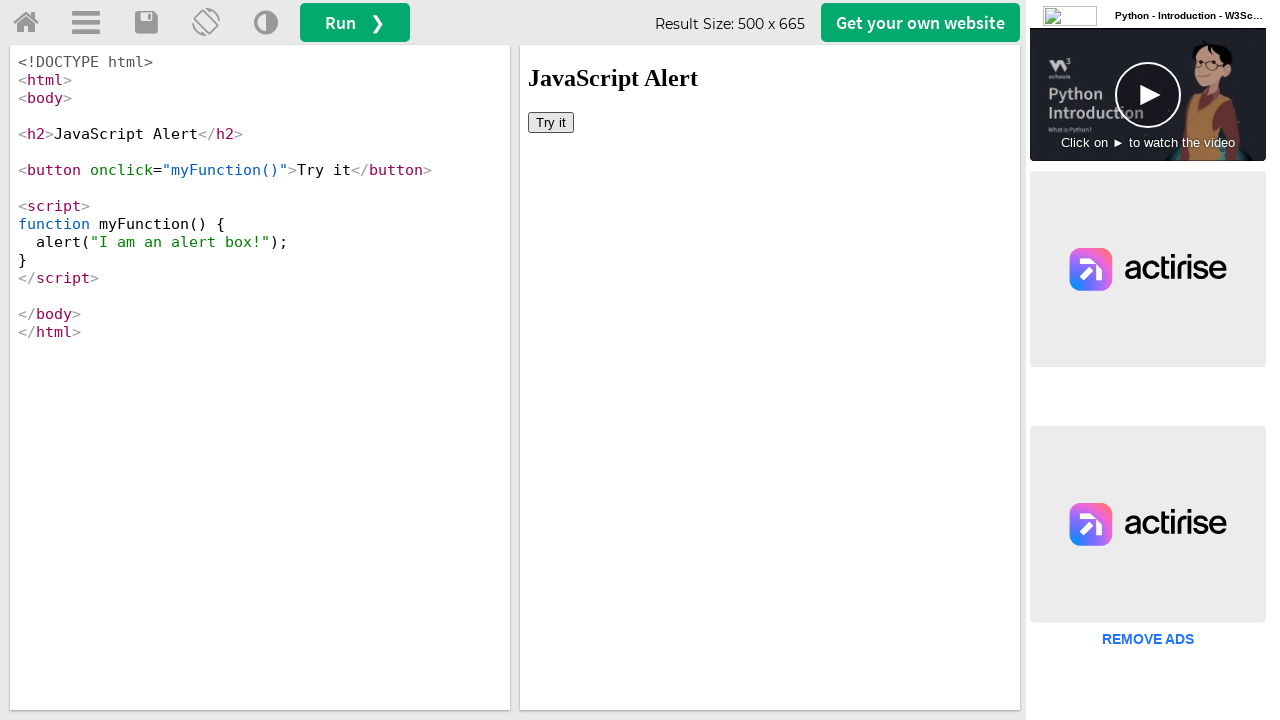

Registered one-time dialog handler with assertion
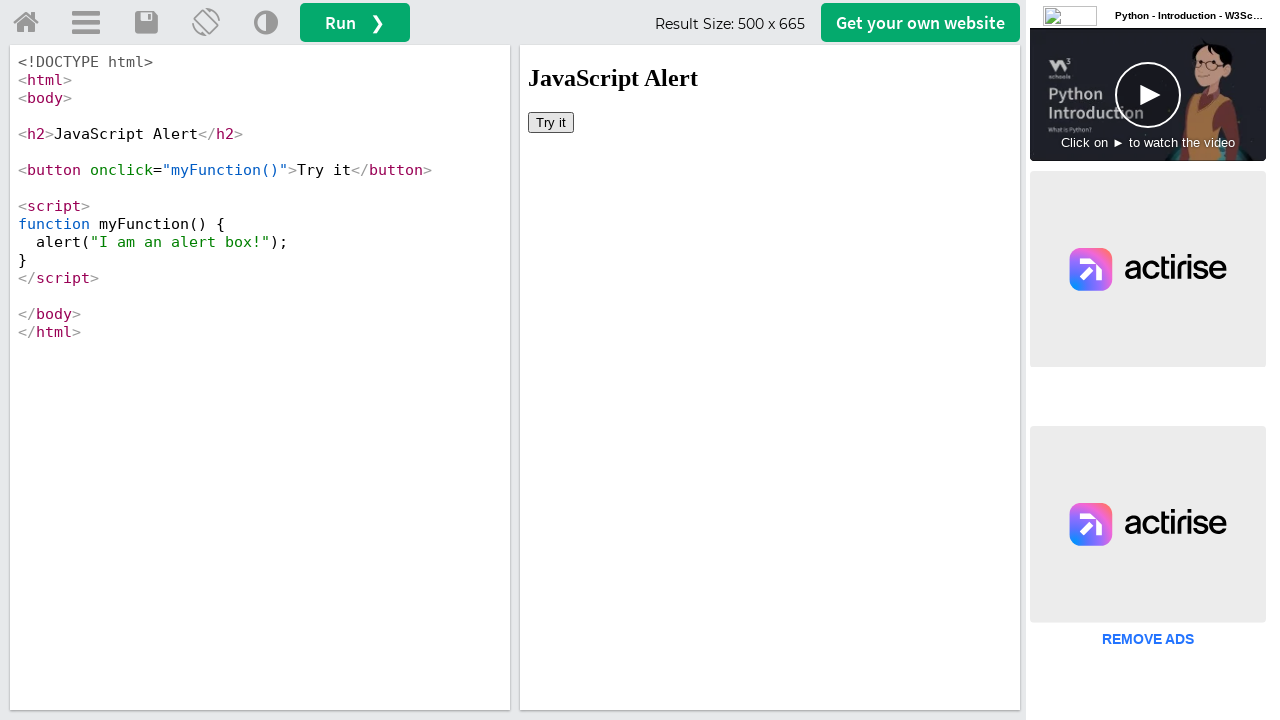

Clicked 'Try it' button to trigger JavaScript alert at (551, 122) on #iframeResult >> internal:control=enter-frame >> xpath=//*[text()='Try it']
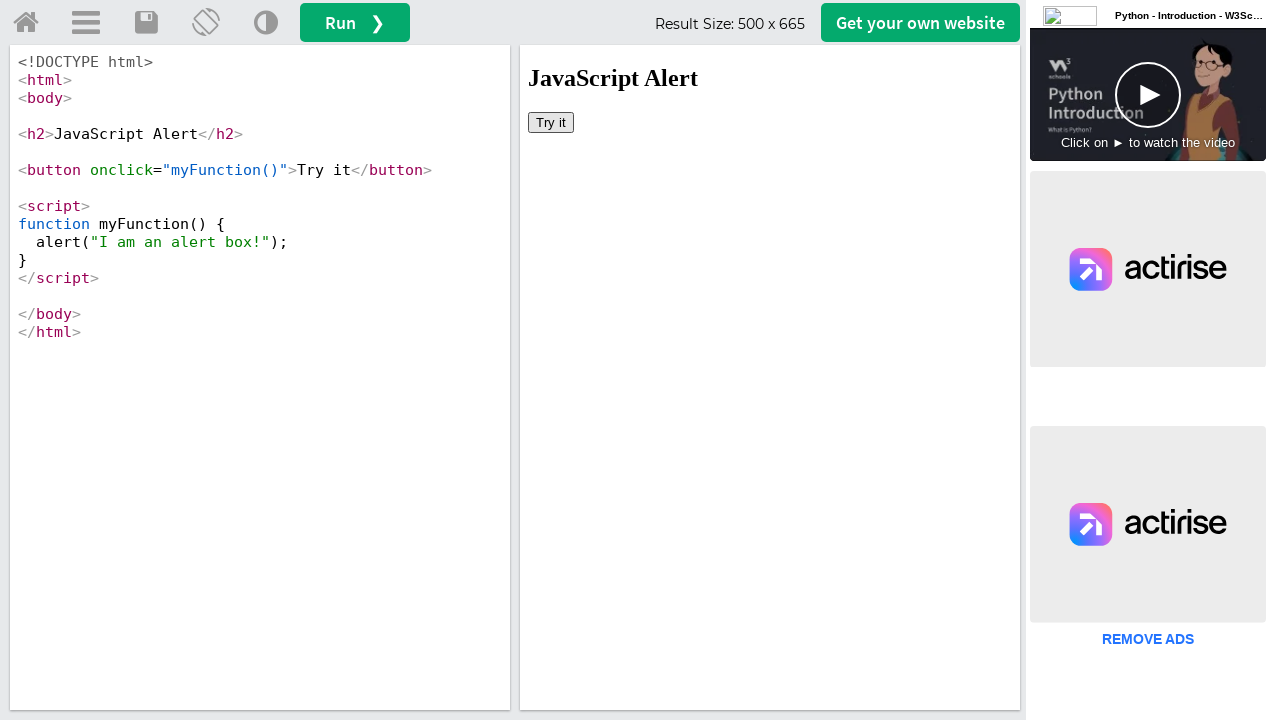

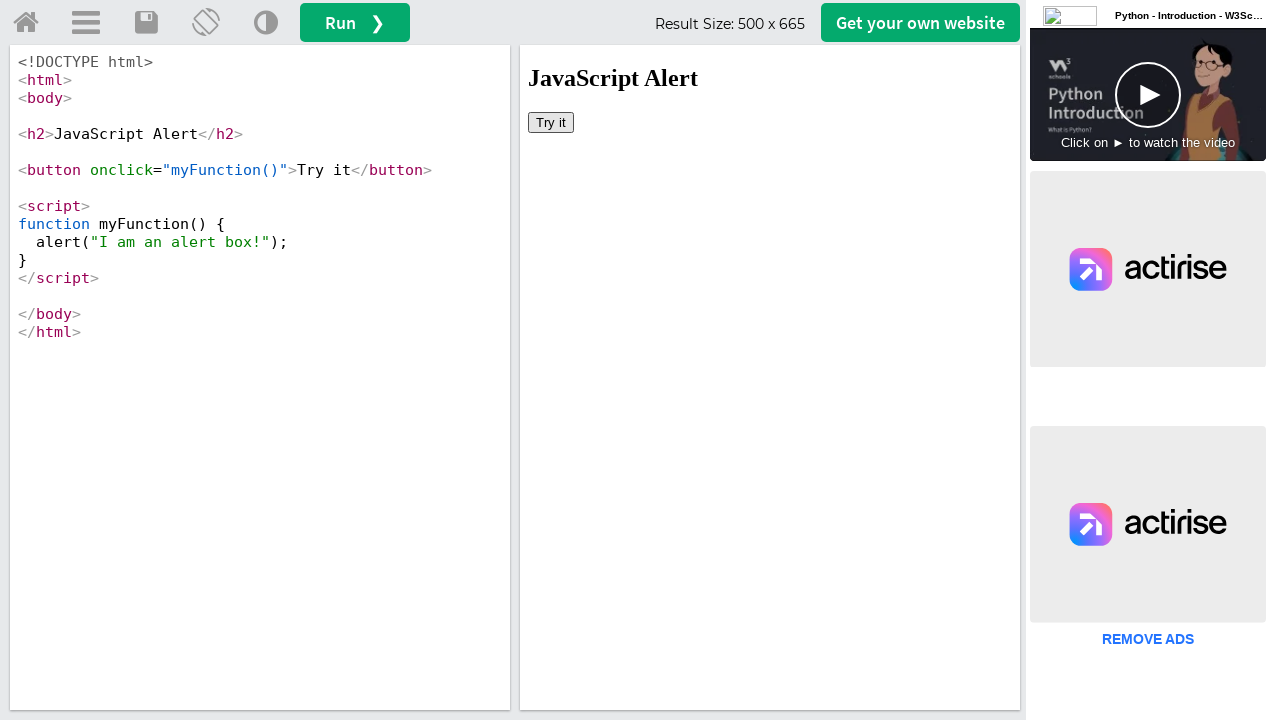